Enters an invalid email in the Email input, submits the form, and verifies the input gets a red border error styling.

Starting URL: https://demoqa.com/elements

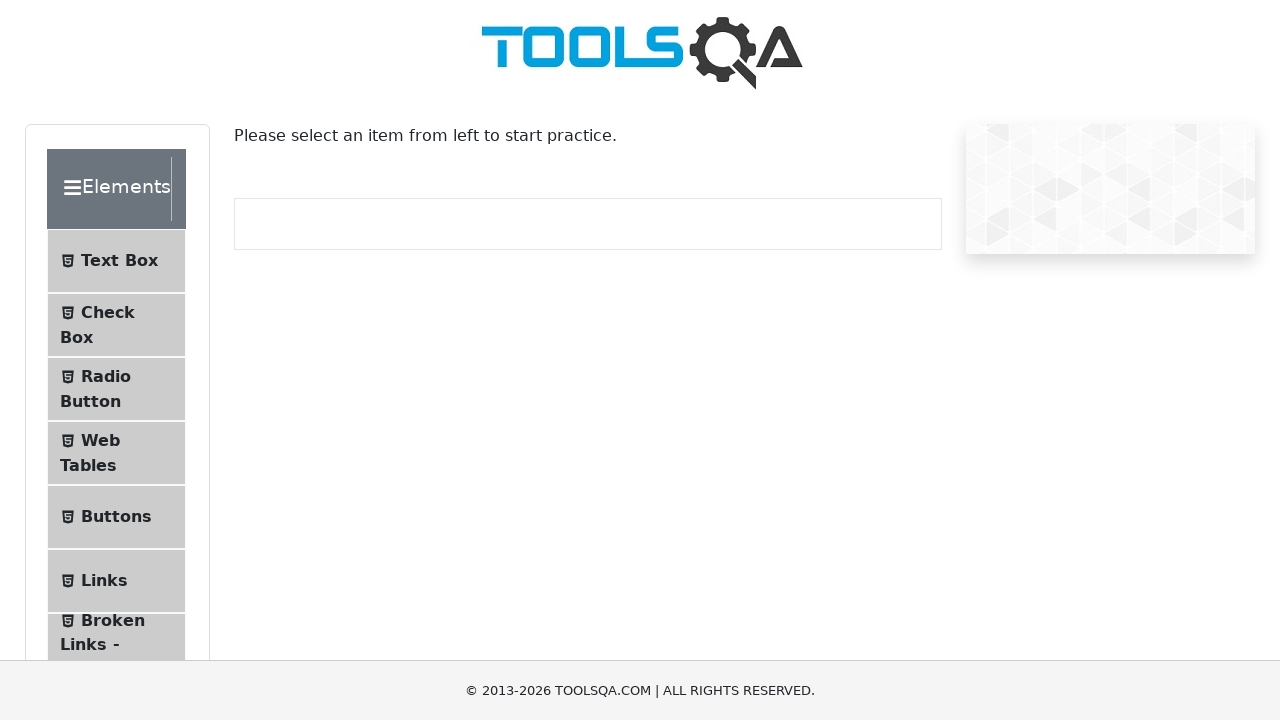

Clicked on Text Box menu item at (119, 261) on internal:text="Text Box"i
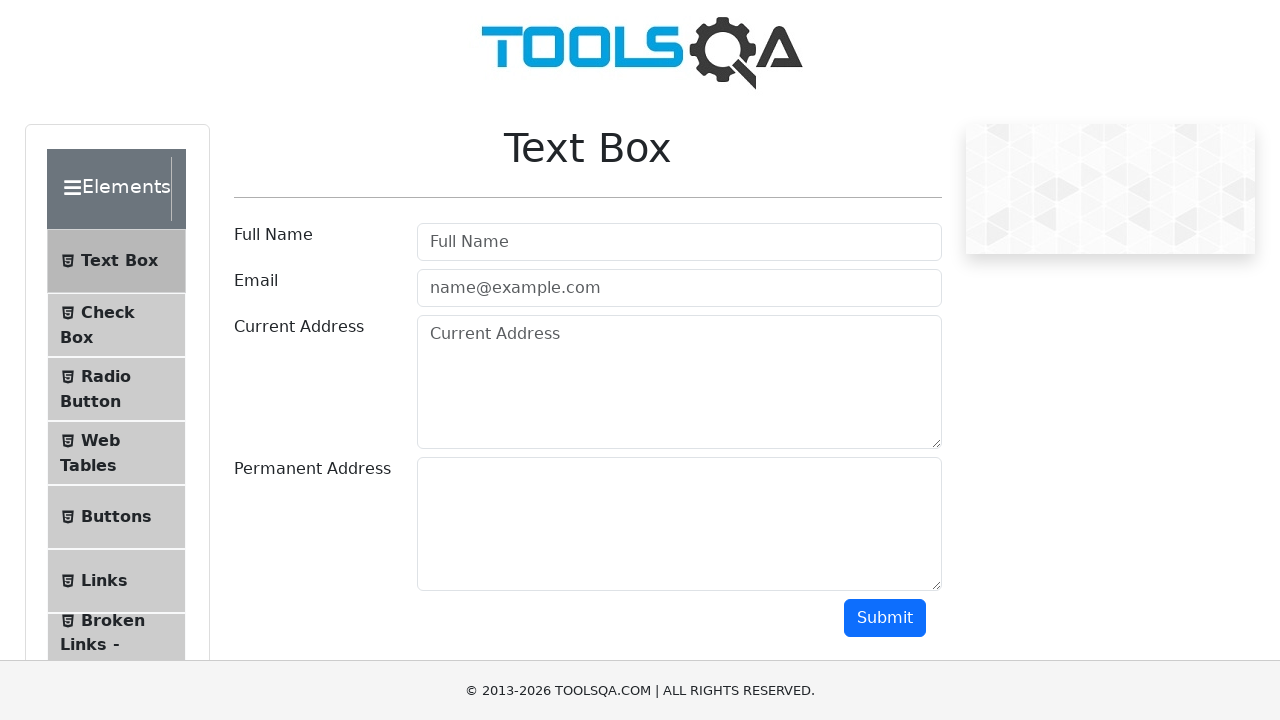

Navigated to text-box page
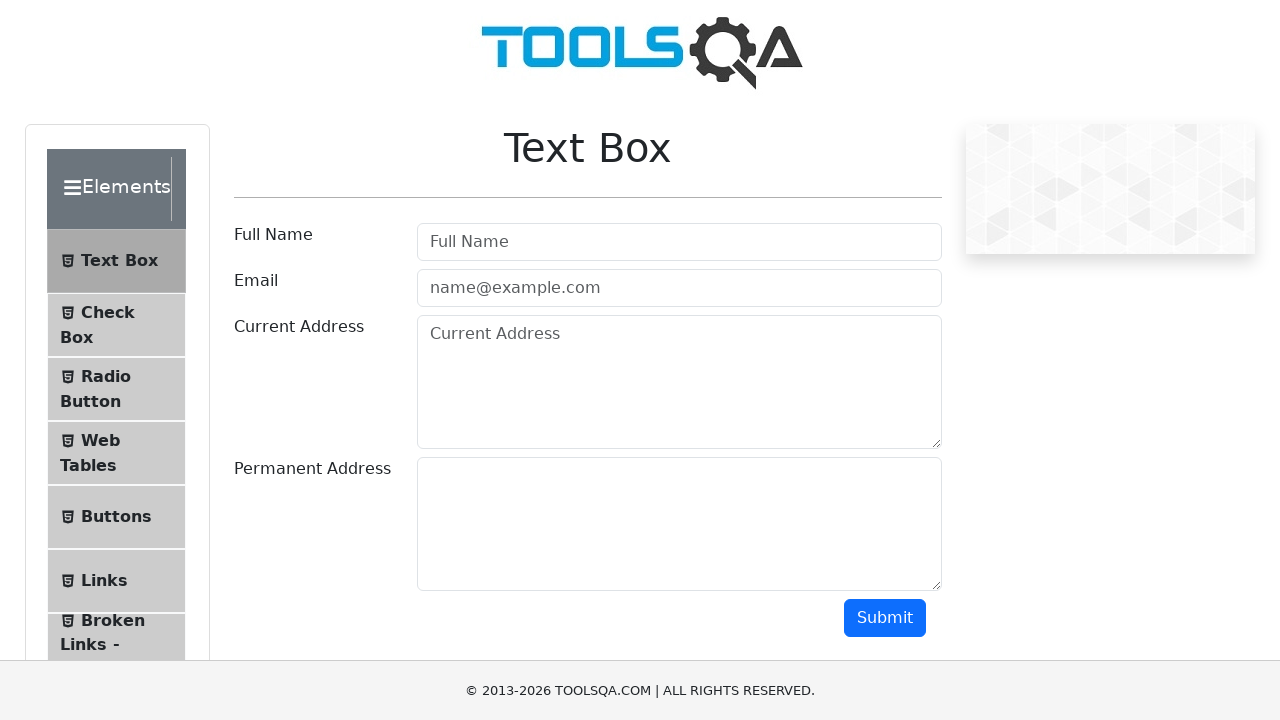

Filled Email input with invalid email 'test' on internal:attr=[placeholder="name@example.com"i]
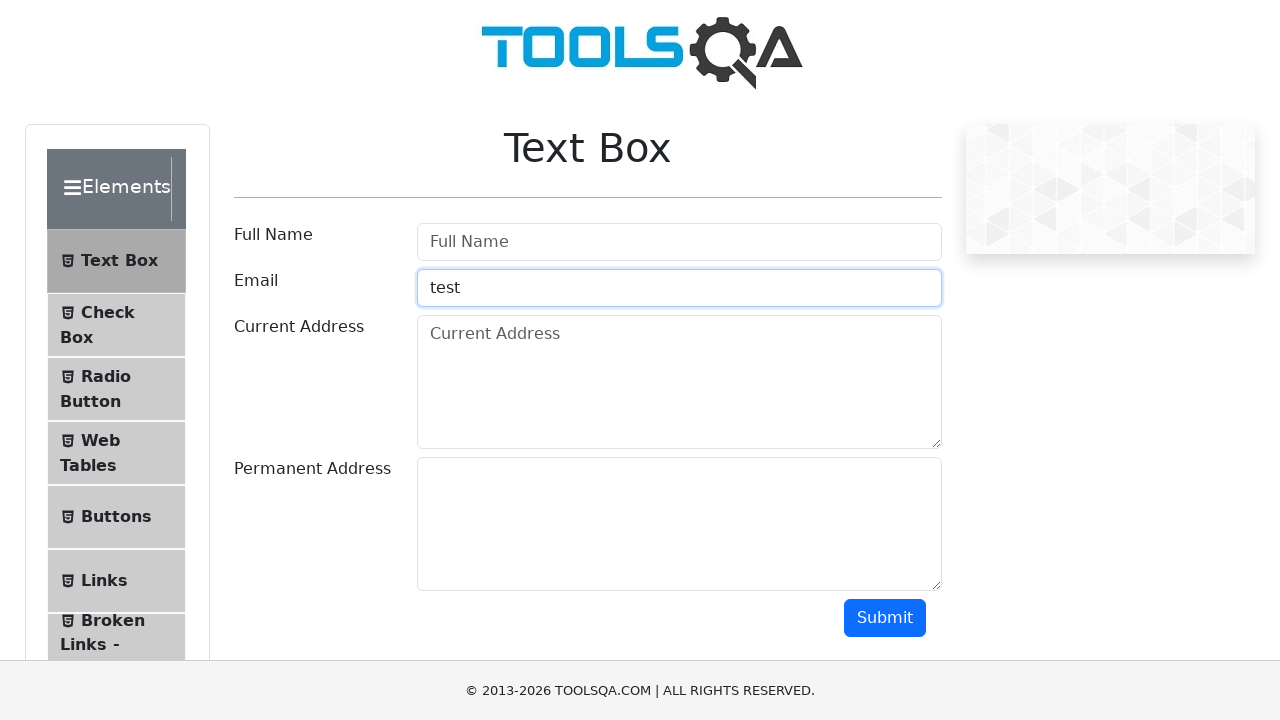

Clicked Submit button at (885, 618) on internal:role=button[name="Submit"i]
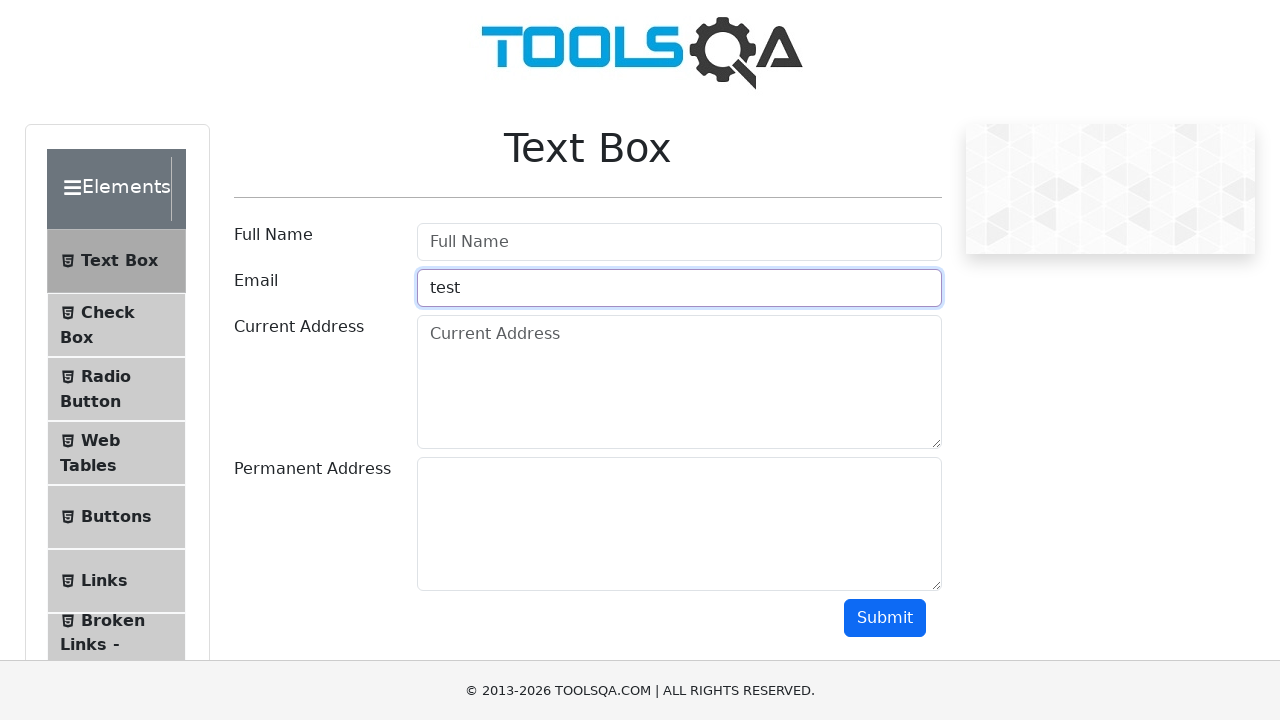

Located email input element
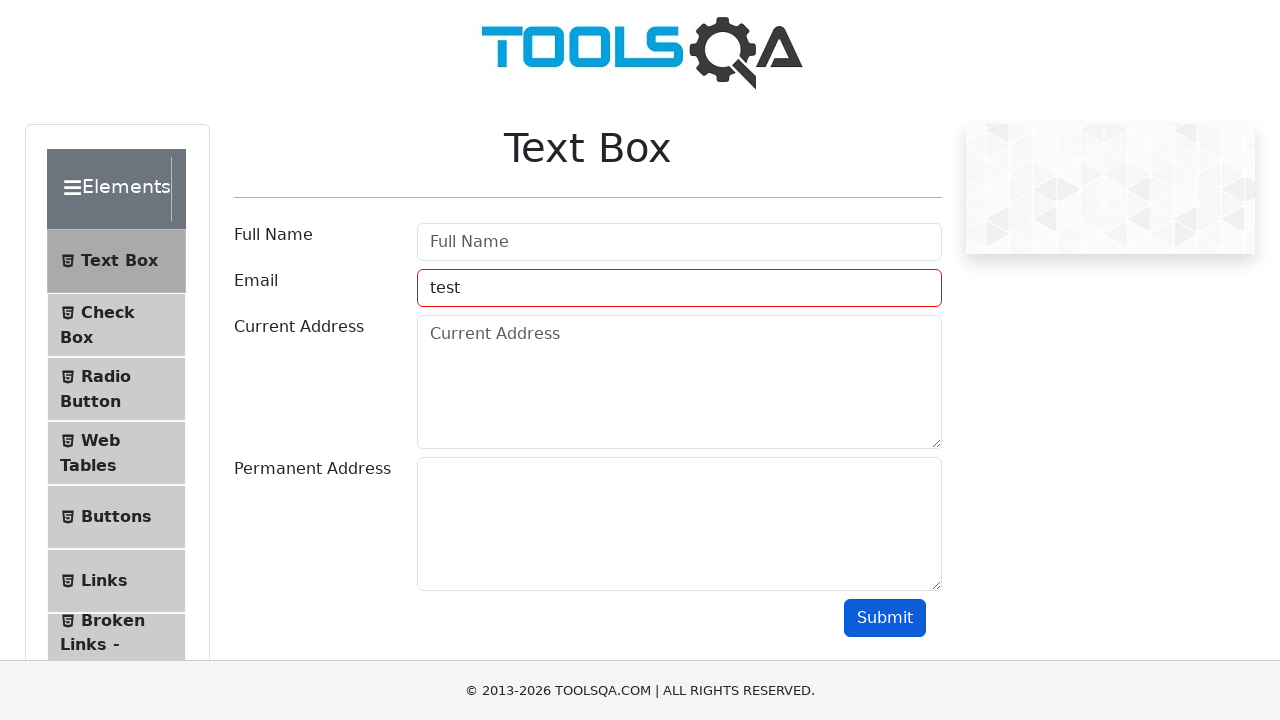

Verified email input is visible with error styling
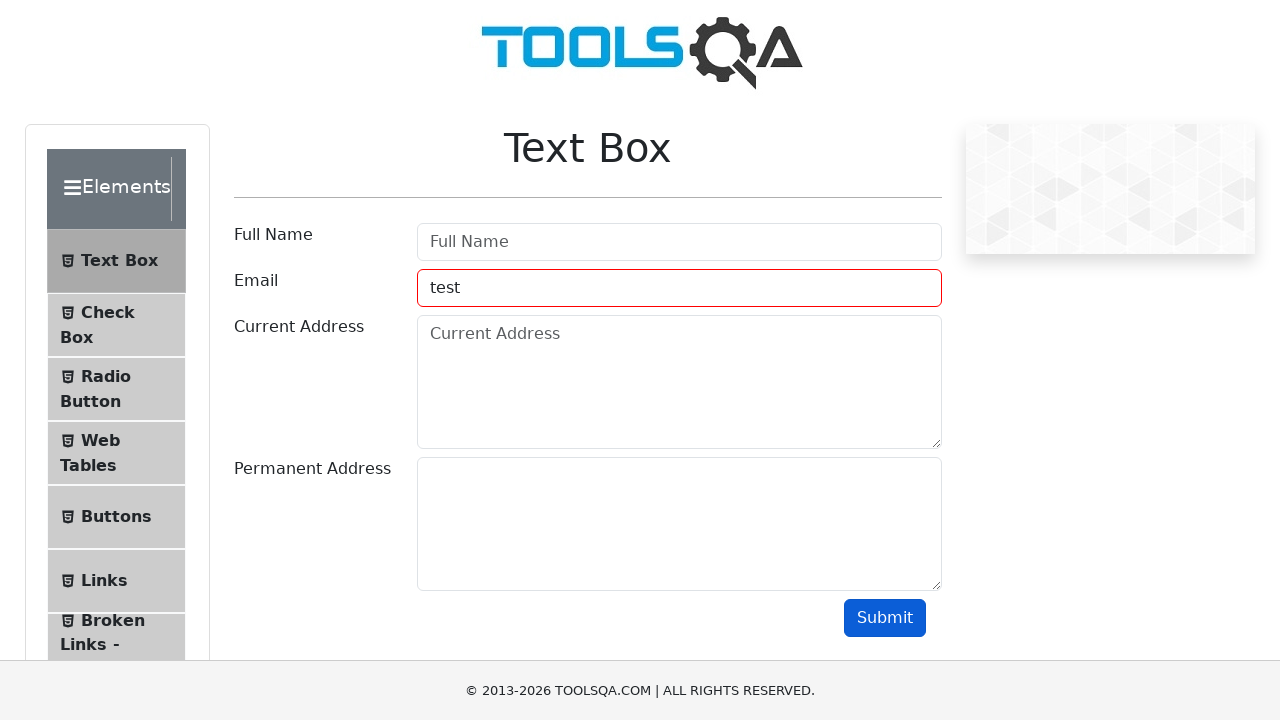

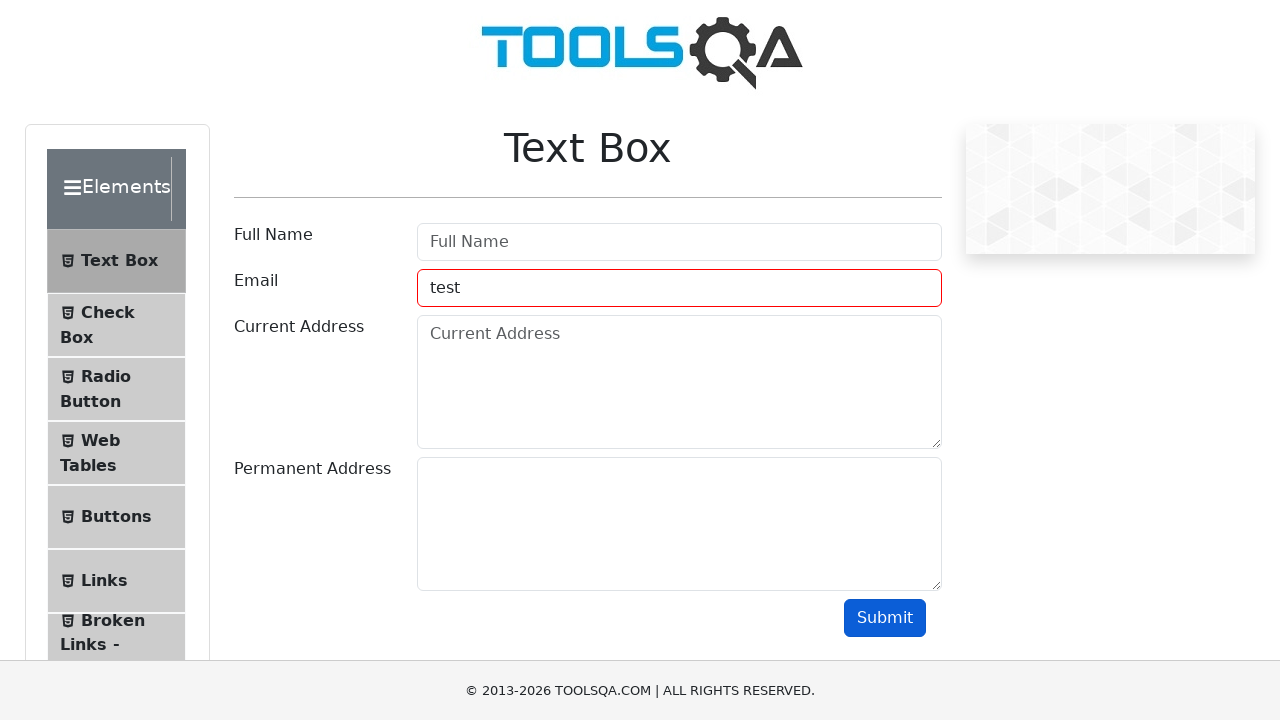